Navigates to a frames test page, scrolls down the page, and verifies content is still visible

Starting URL: https://applitools.github.io/demo/TestPages/FramesTestPage/

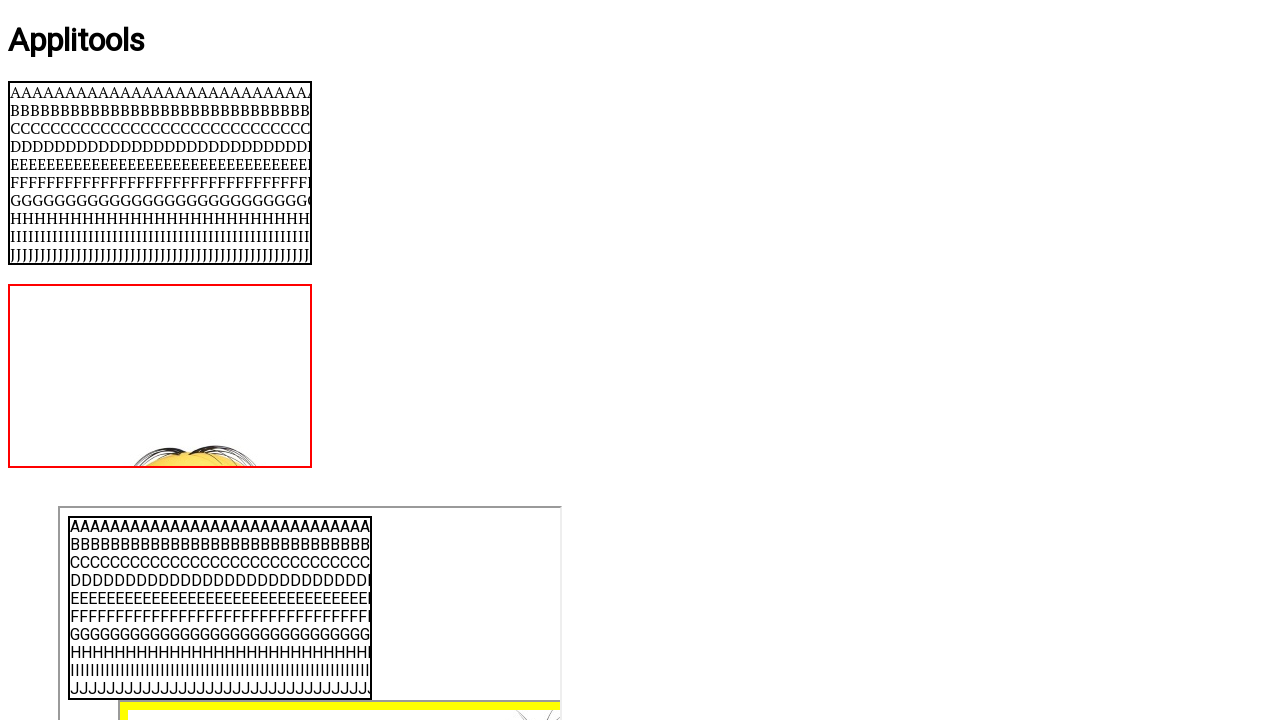

Navigated to FramesTestPage
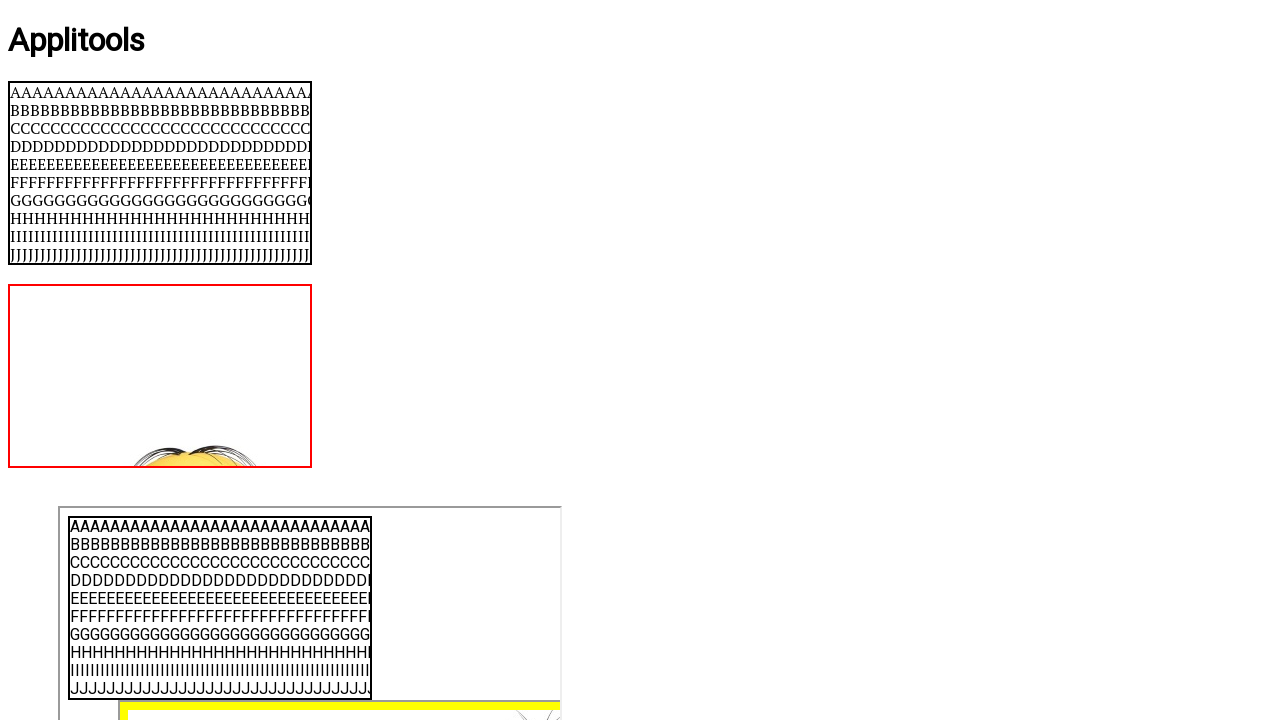

Scrolled page down by 350 pixels
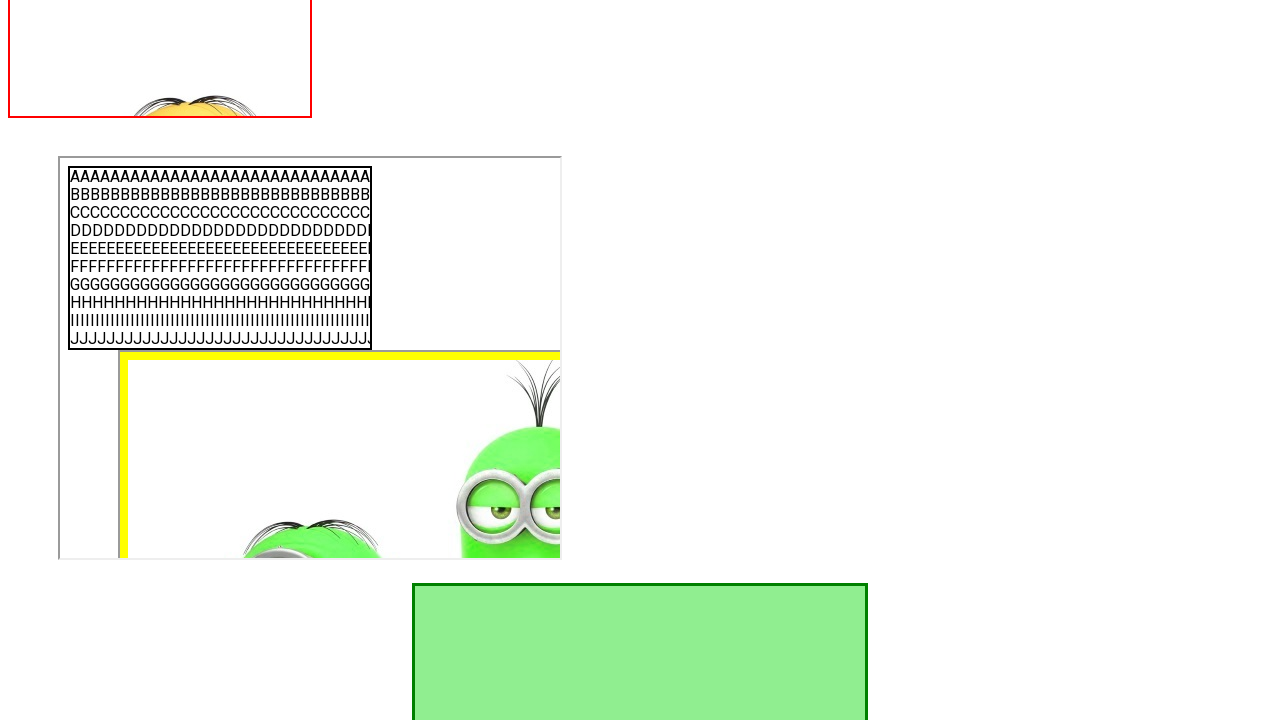

Page stabilized after scroll
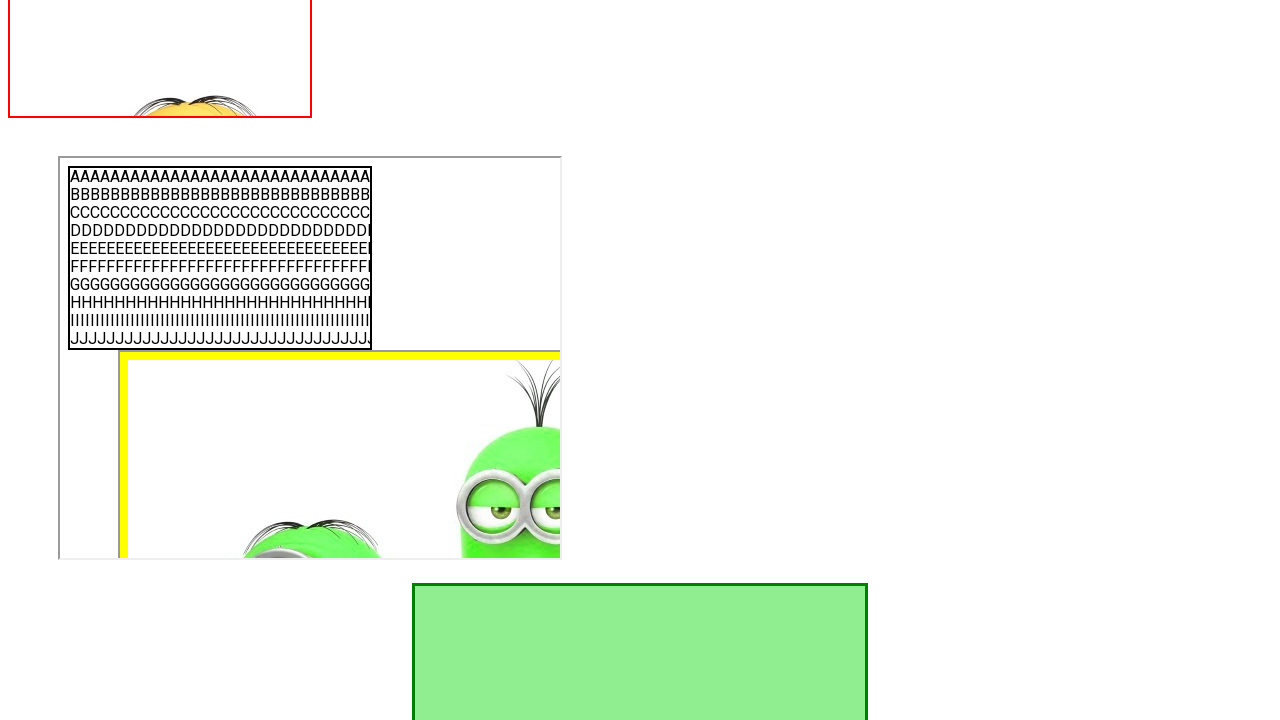

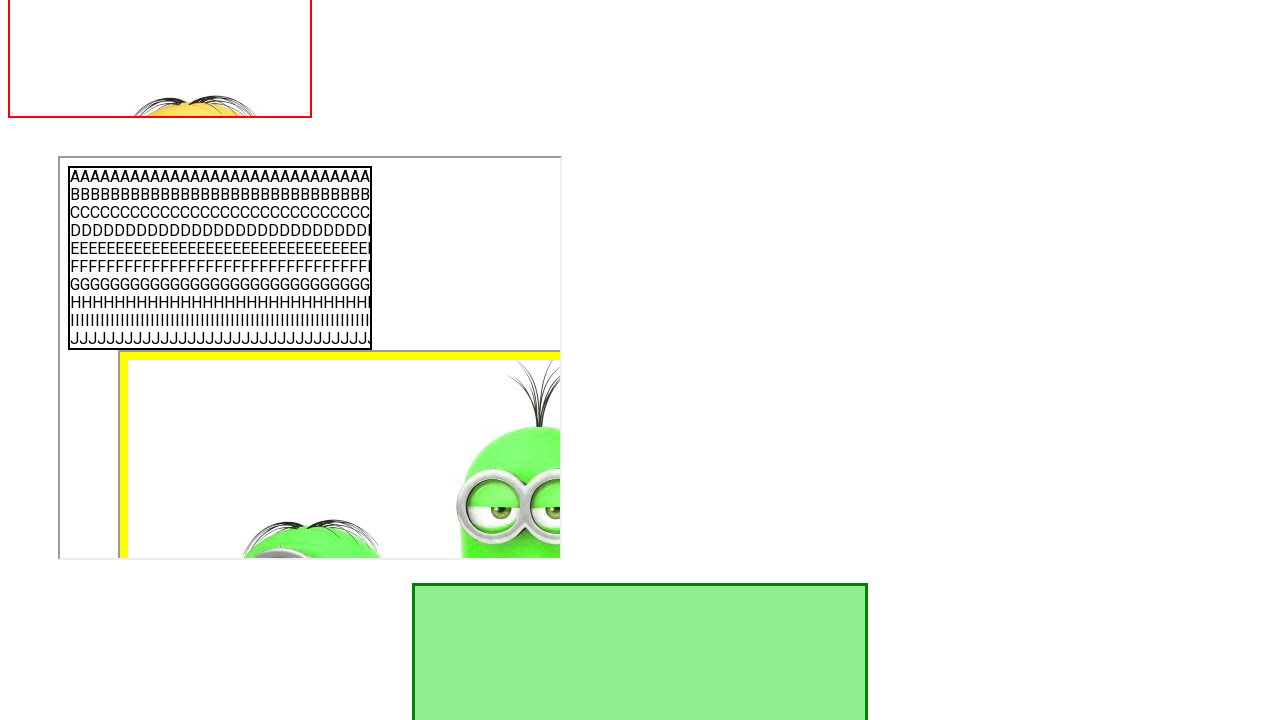